Tests file upload functionality by selecting a file and submitting the upload form, then verifying the success message

Starting URL: https://the-internet.herokuapp.com/upload

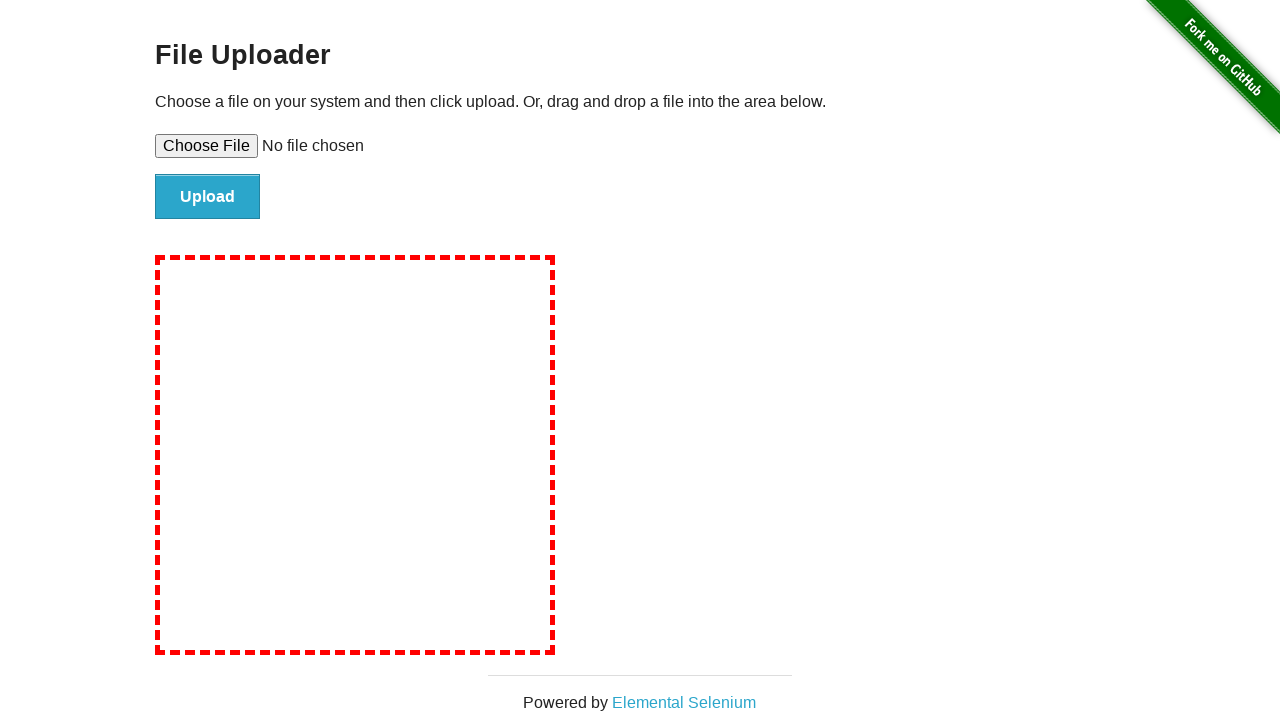

Created temporary test file for upload
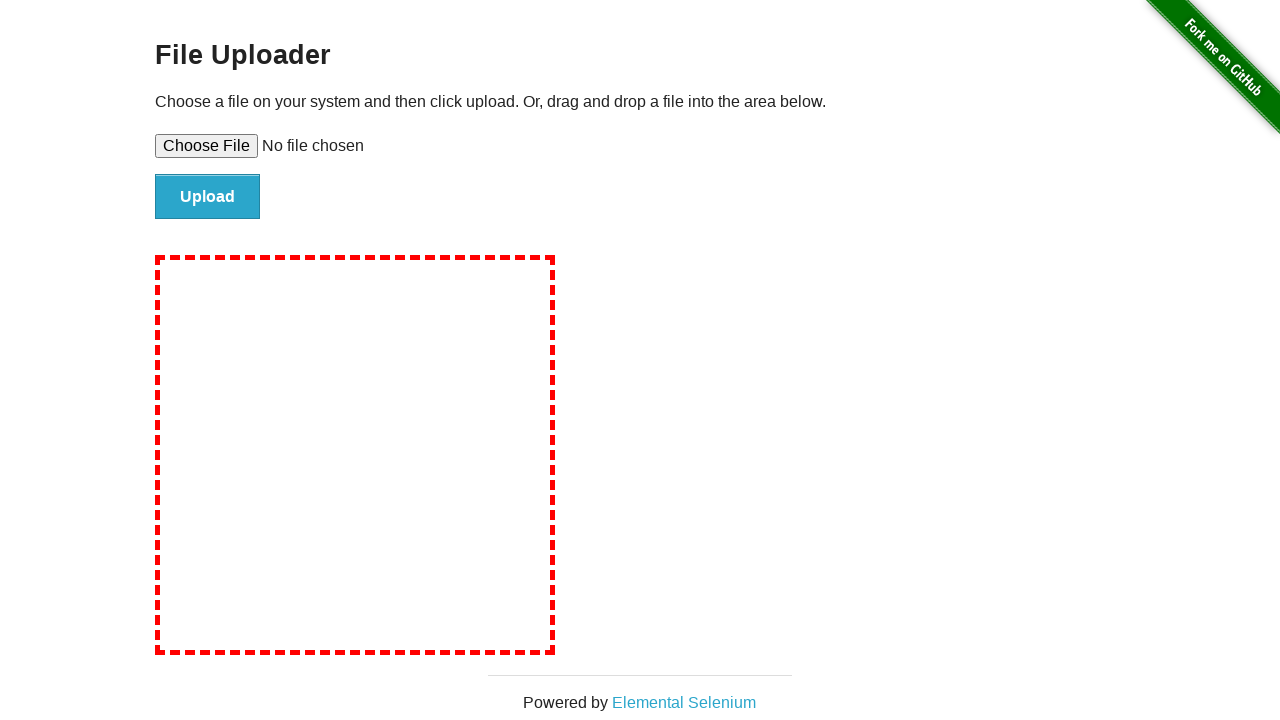

Selected file for upload using file input element
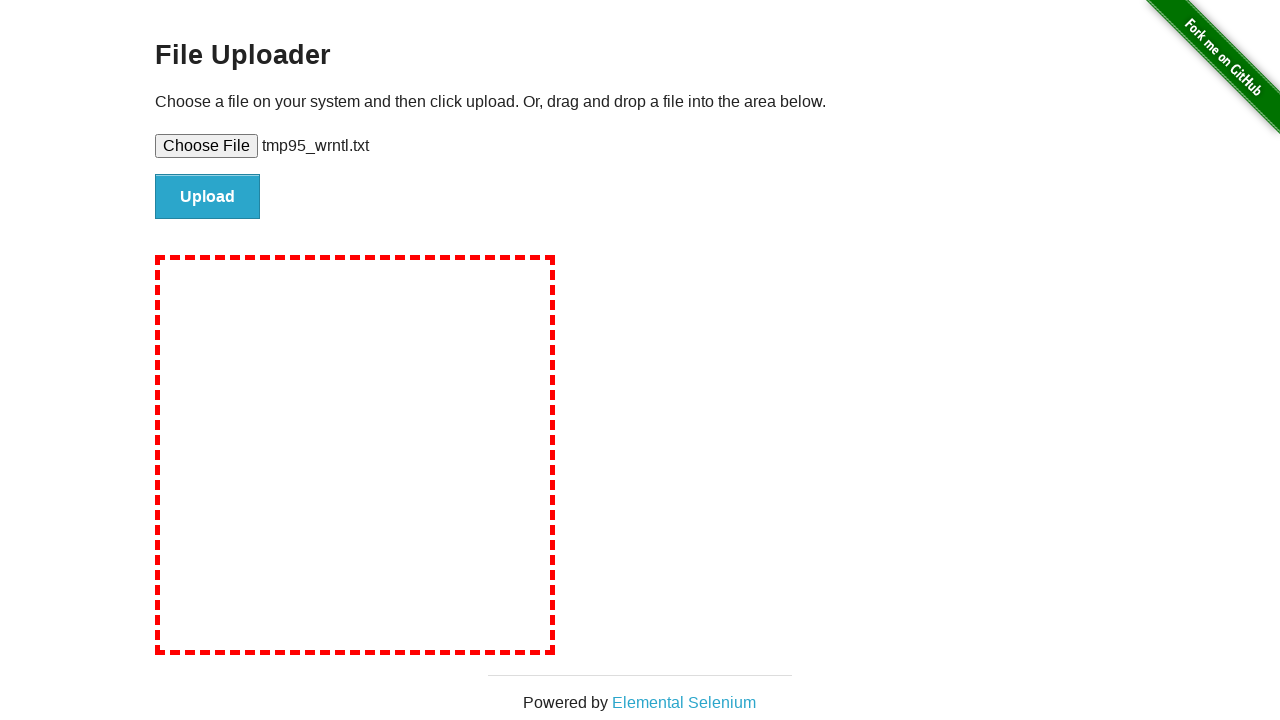

Clicked upload submit button at (208, 197) on #file-submit
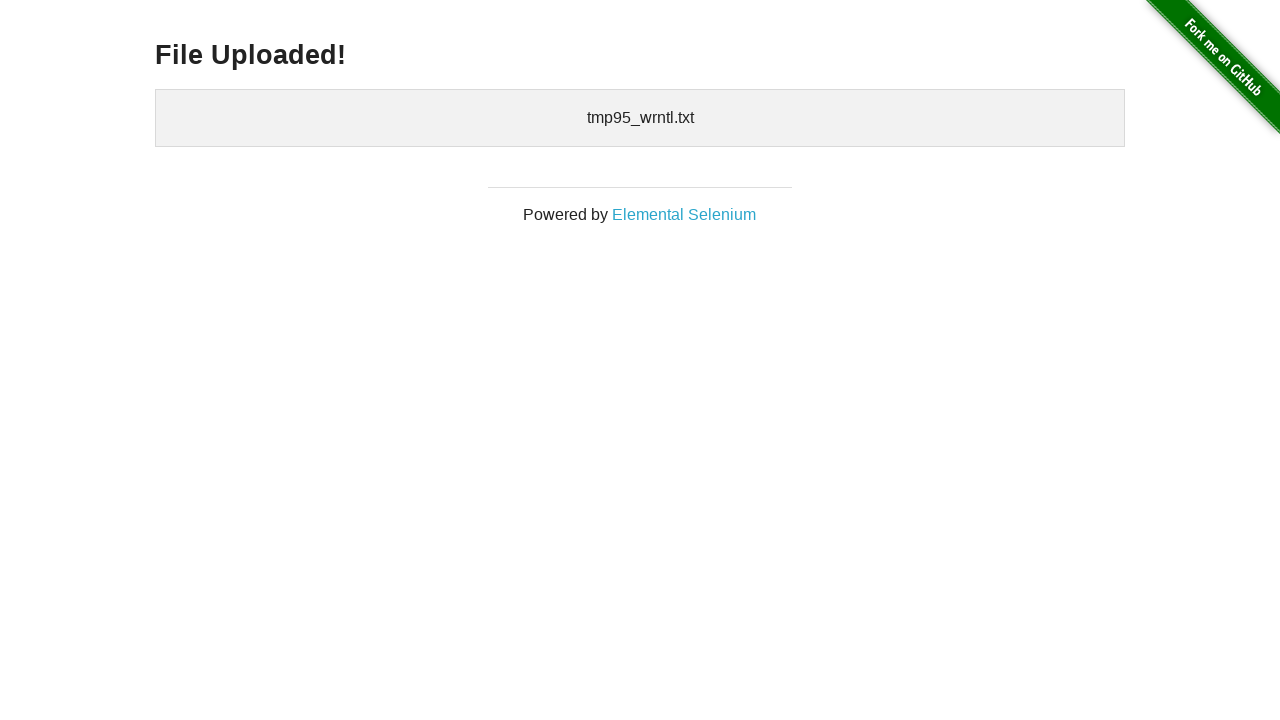

File upload success message appeared
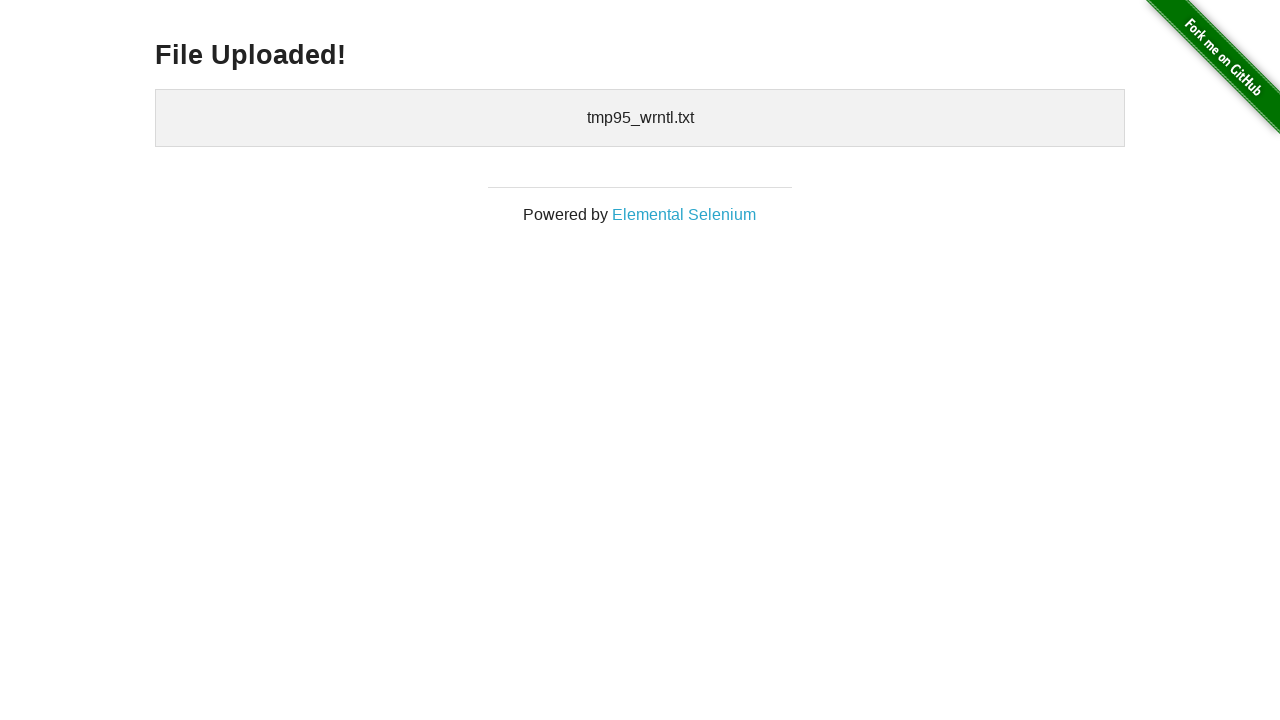

Extracted success message: 'File Uploaded!'
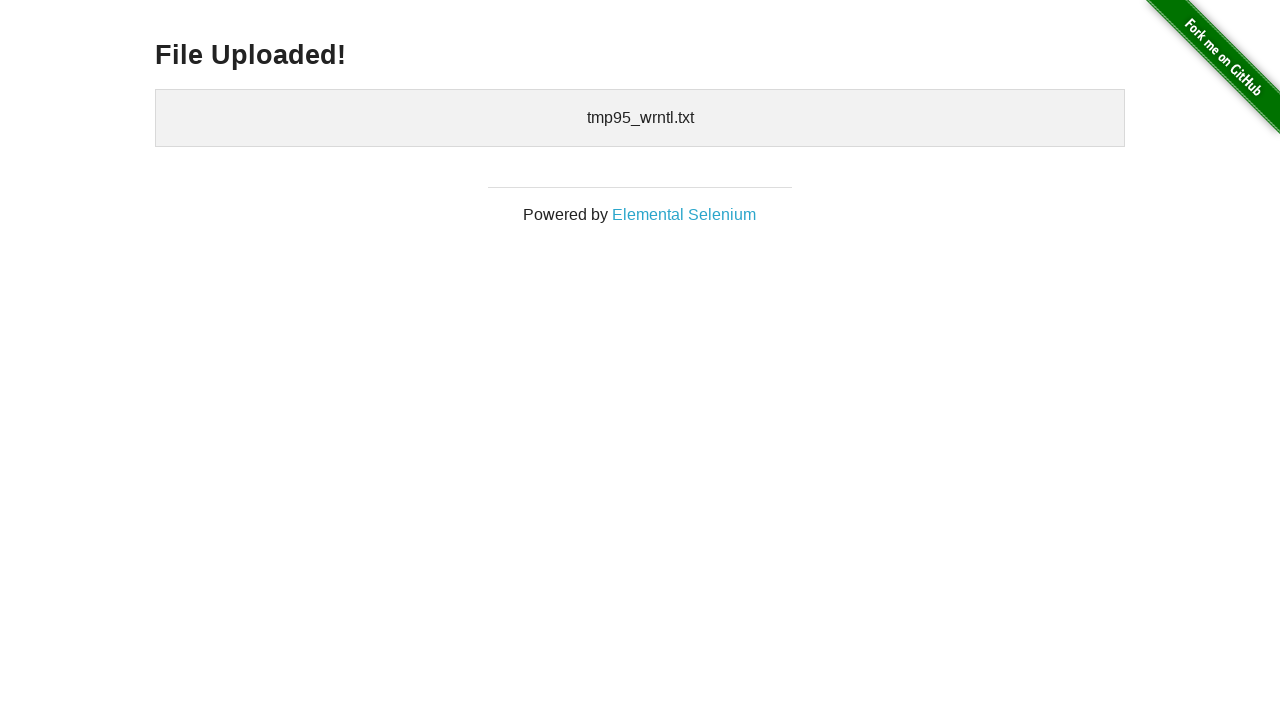

Verified success message equals 'File Uploaded!'
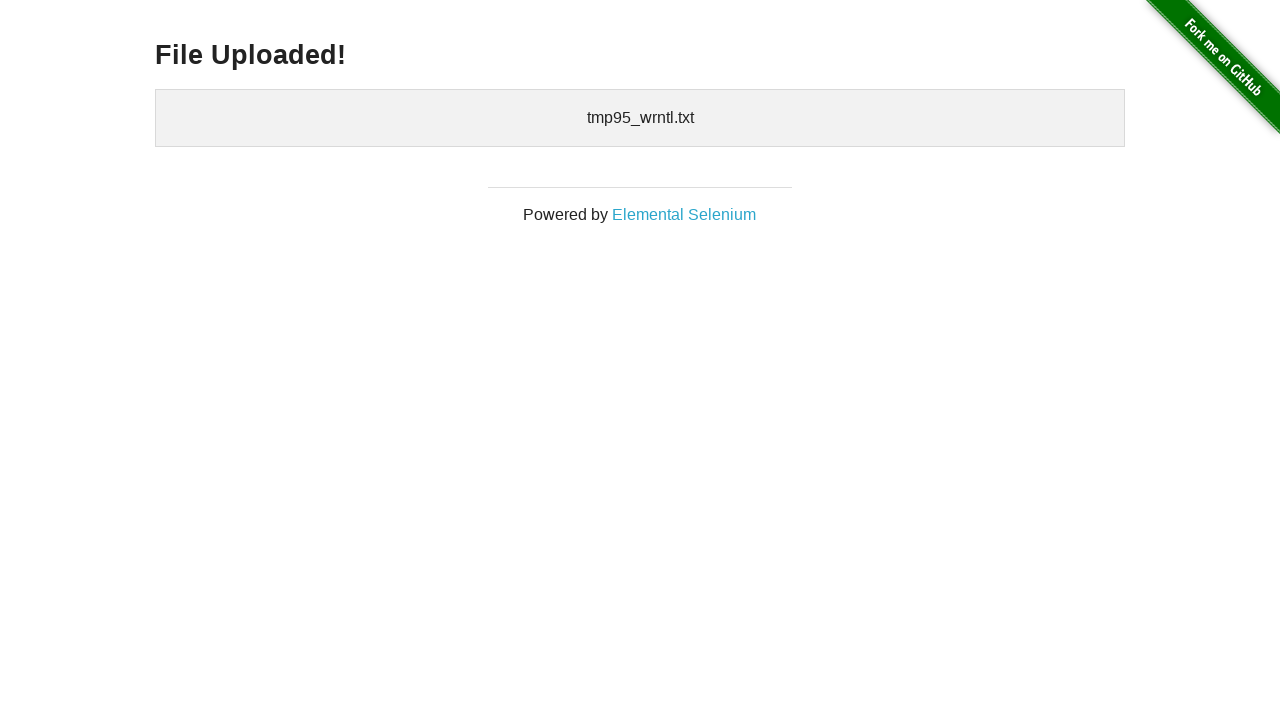

Cleaned up temporary test file
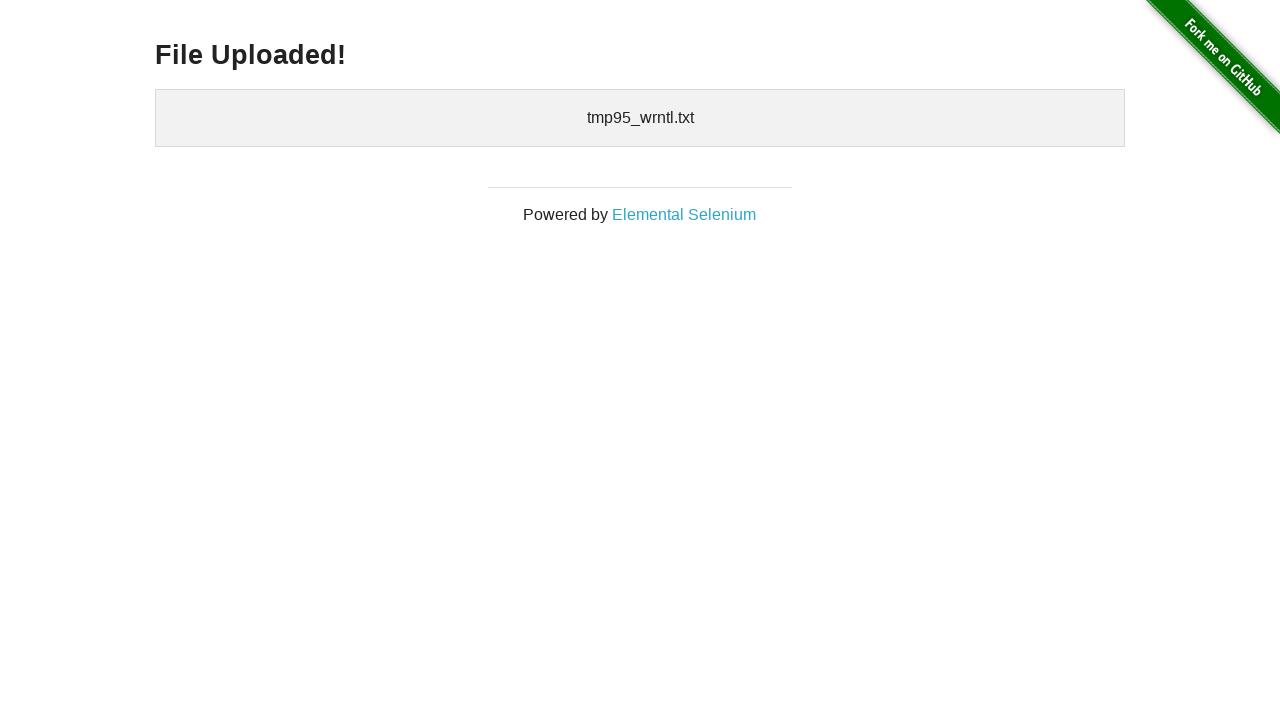

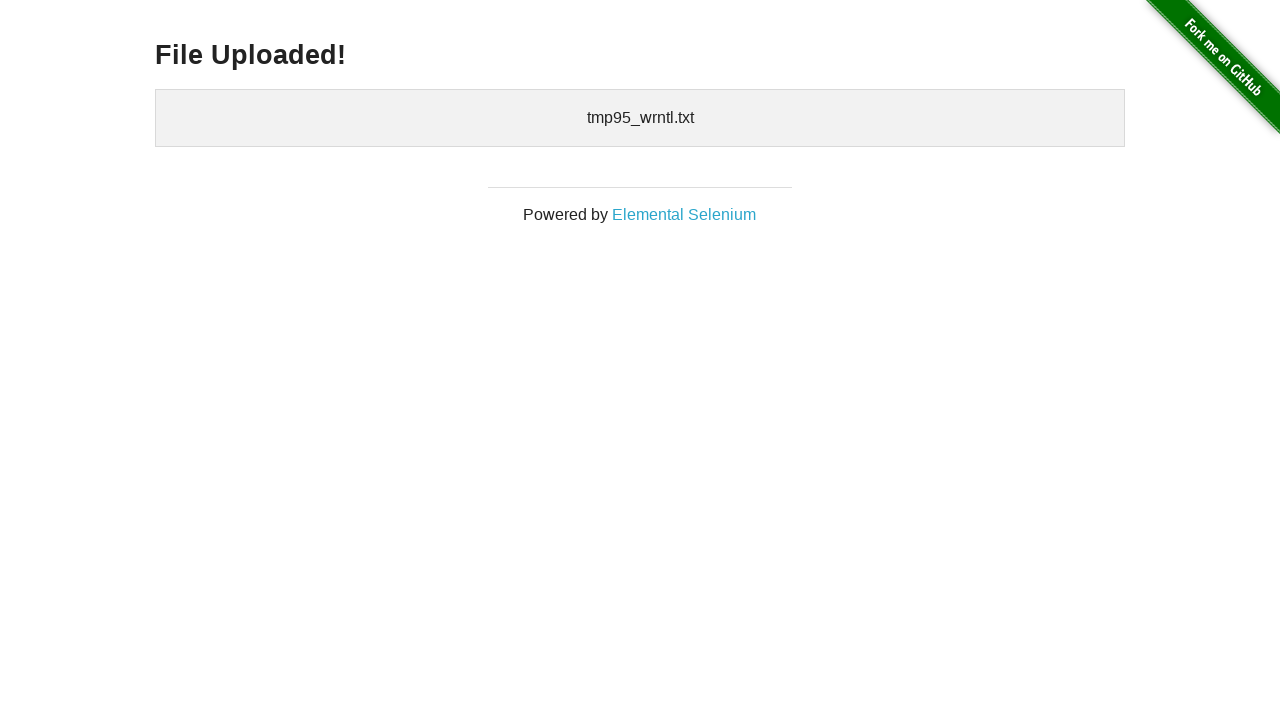